Tests the date picker component on shadcn UI documentation by clicking the date button to open the date picker

Starting URL: https://ui.shadcn.com/docs/components/date-picker

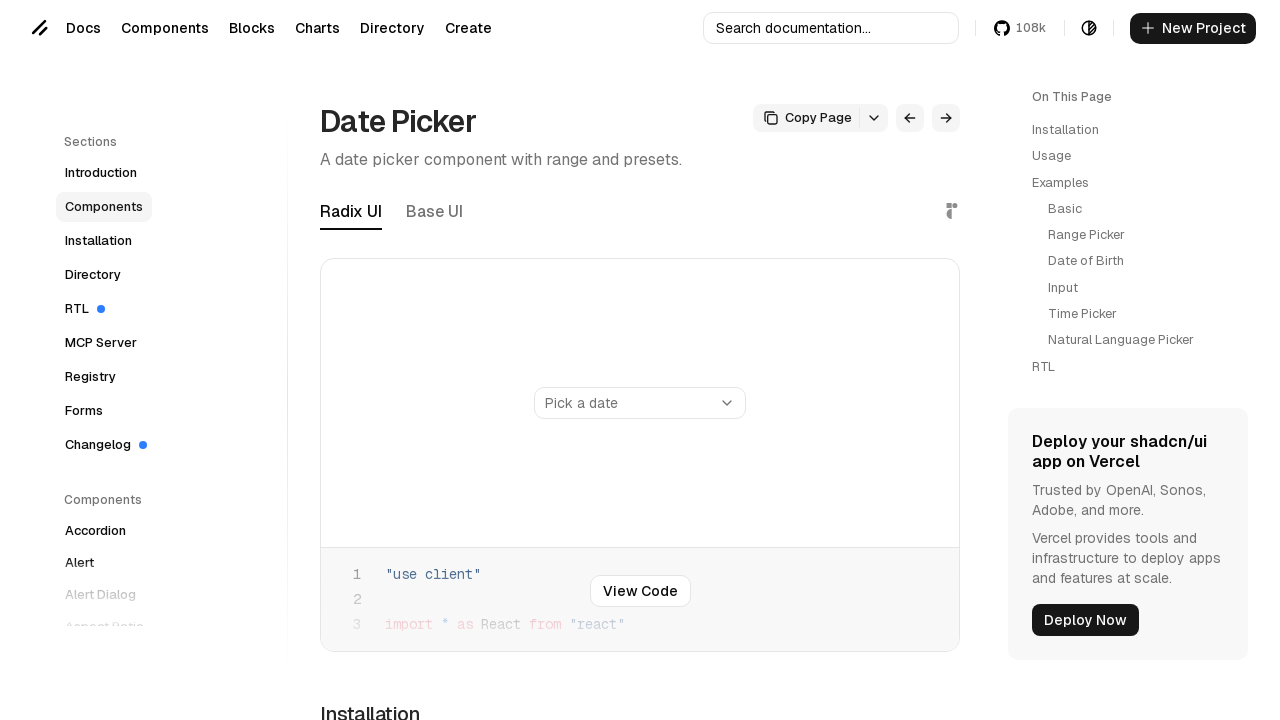

Waited for date picker button to become visible
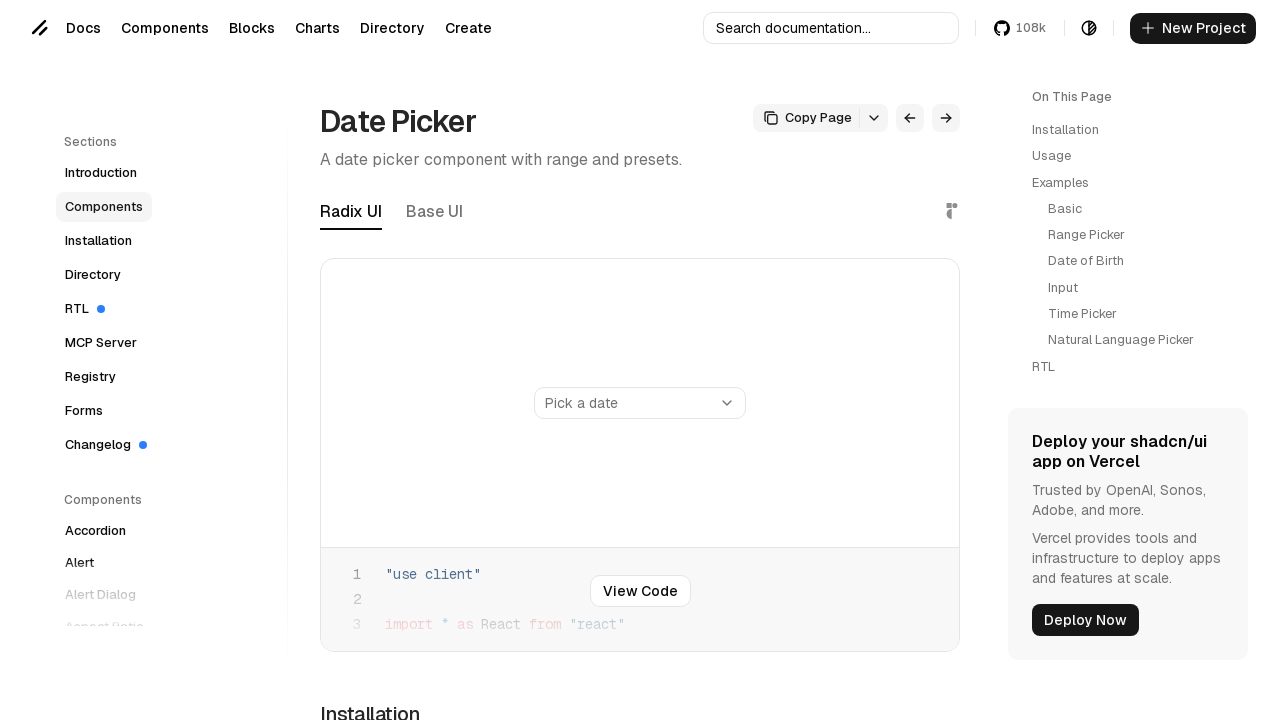

Clicked the date picker button to open the date picker component at (640, 361) on button#date >> nth=0
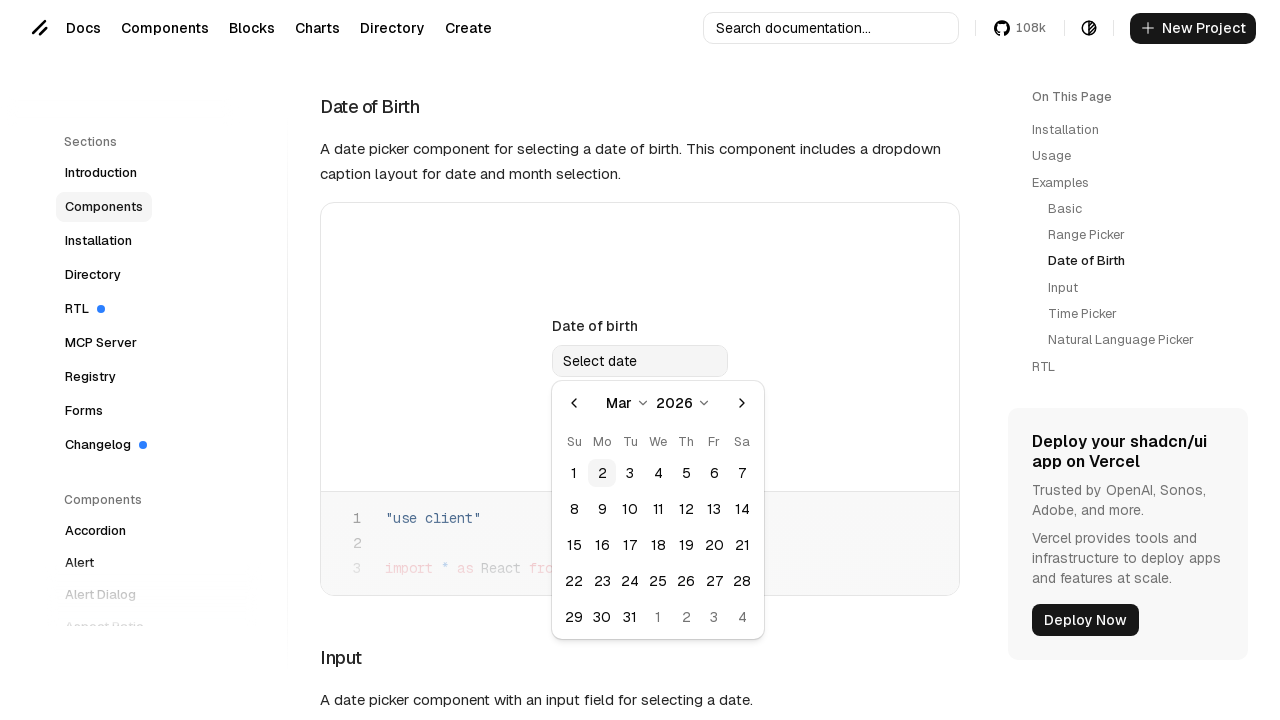

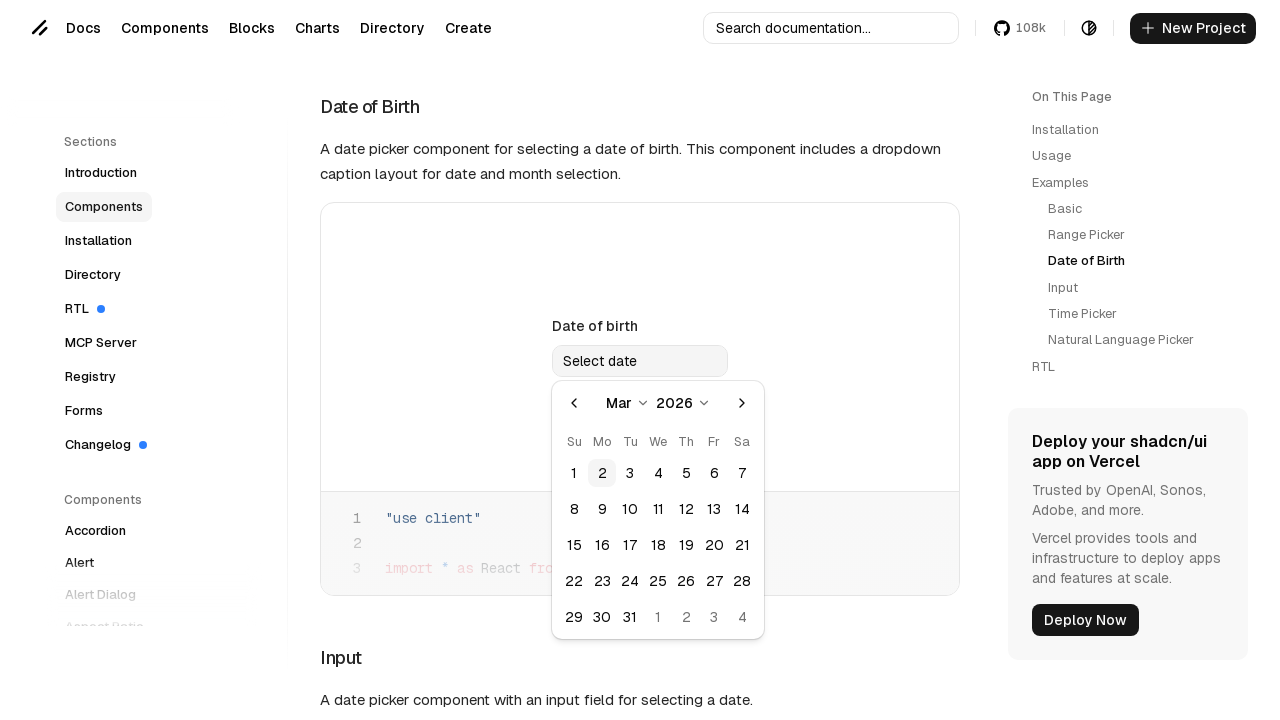